Tests the Zulu URL Risk Analyzer by entering a URL into the analysis form, clicking the Analyze button, and waiting for the reputation score to complete.

Starting URL: https://zulu.zscaler.com/

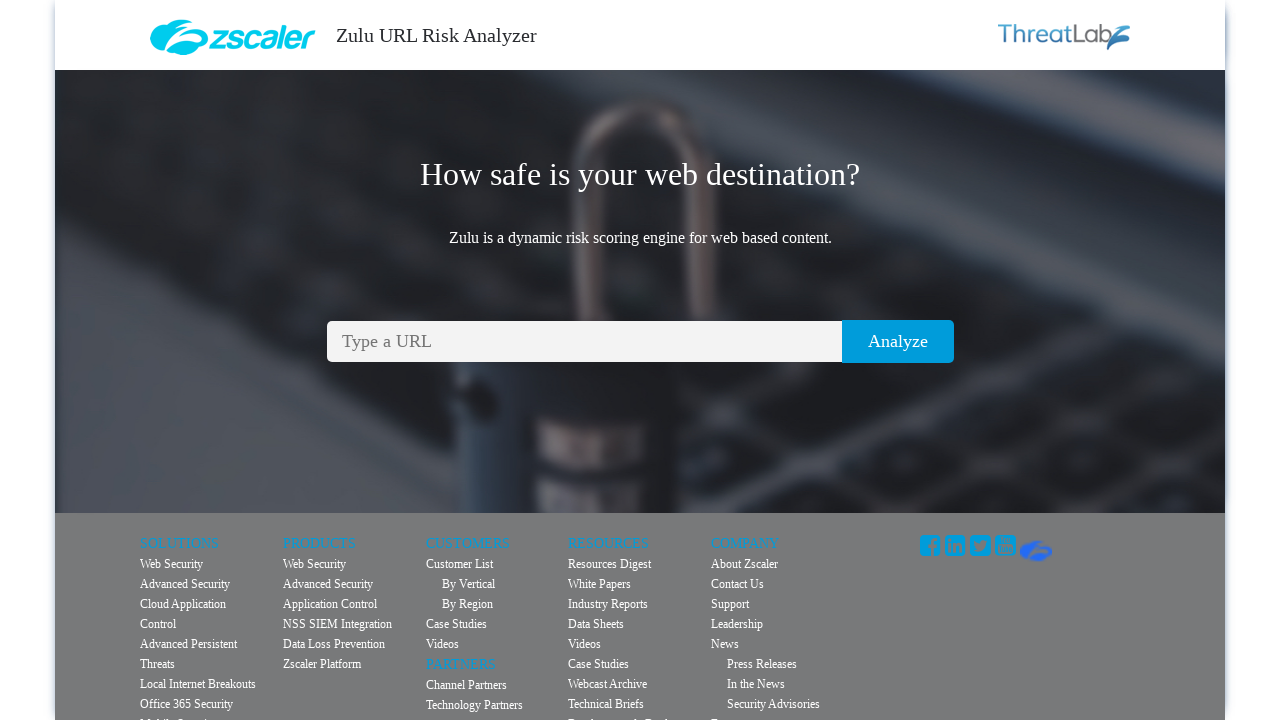

Filled URL input field with 'example.com' on #url
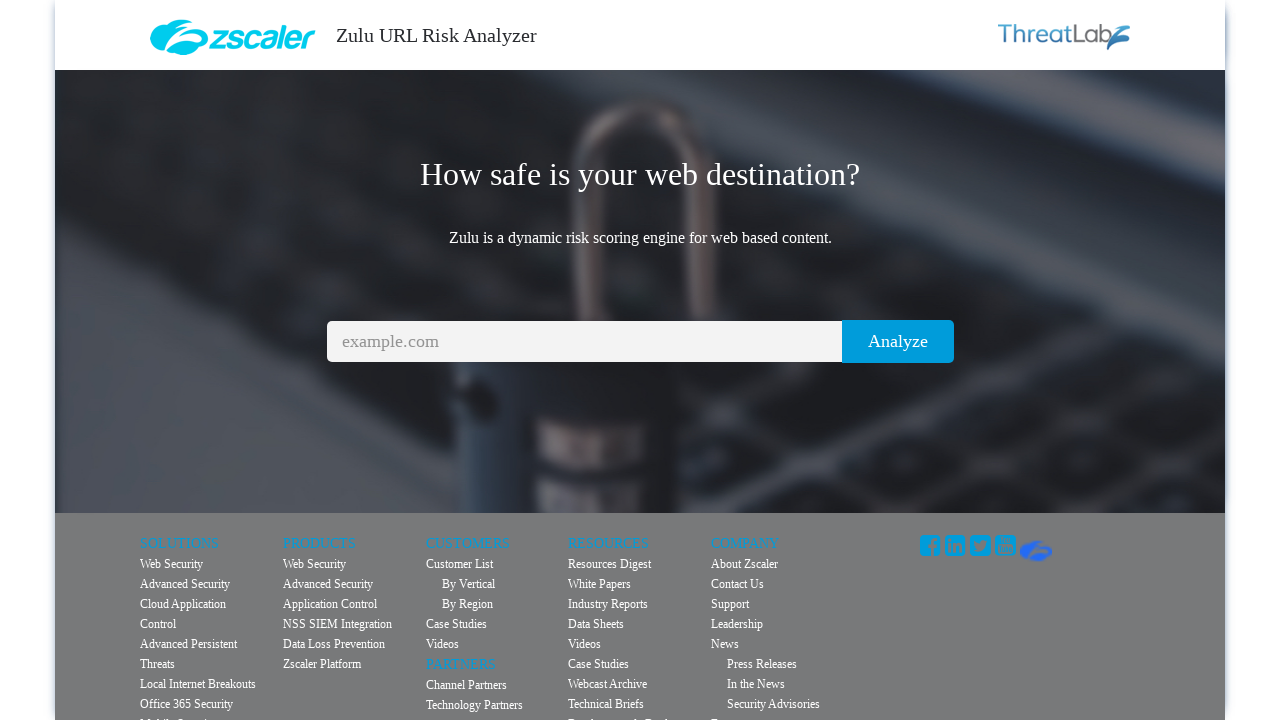

Clicked Analyze button to start URL analysis at (898, 342) on [value='Analyze']
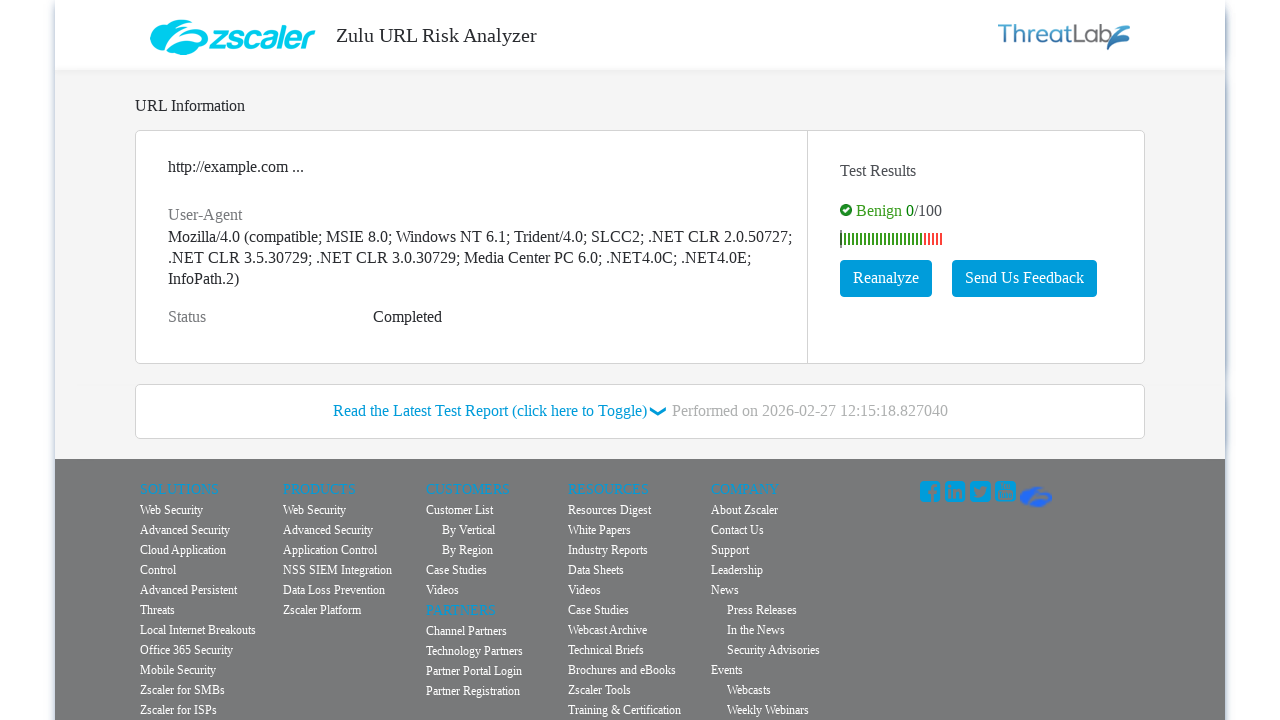

Reputation score analysis completed
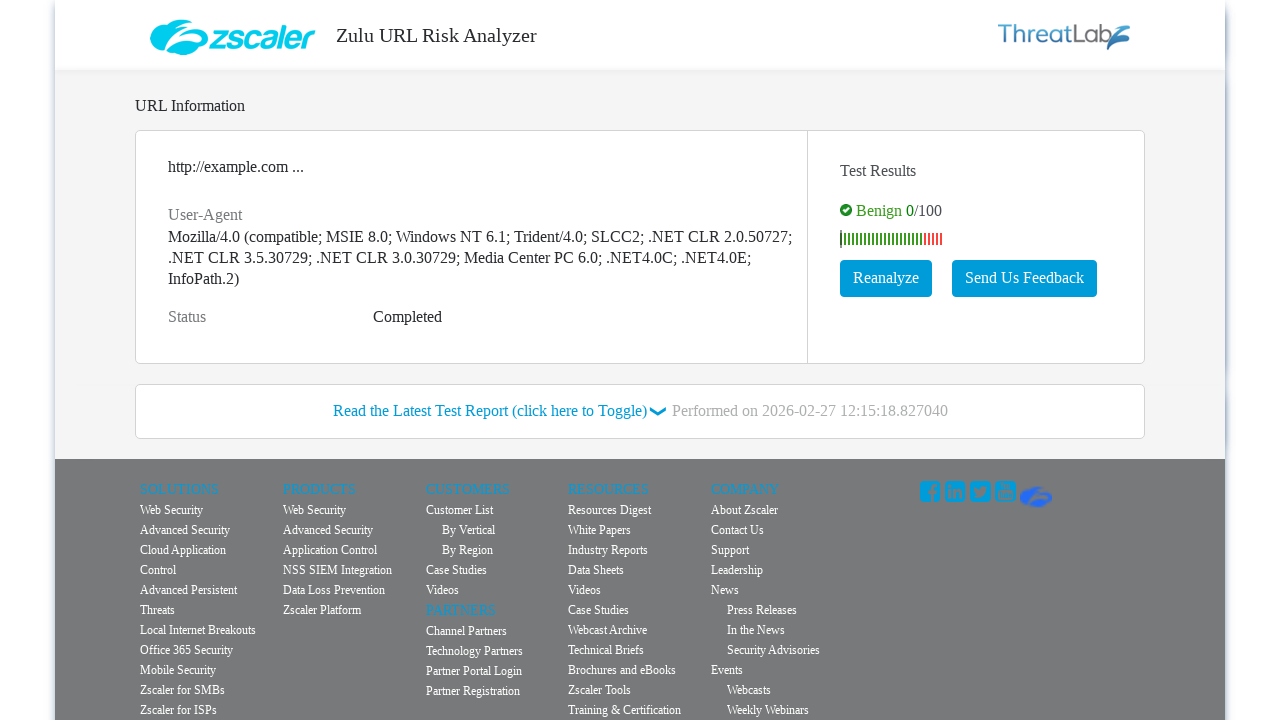

Reputation score element is visible
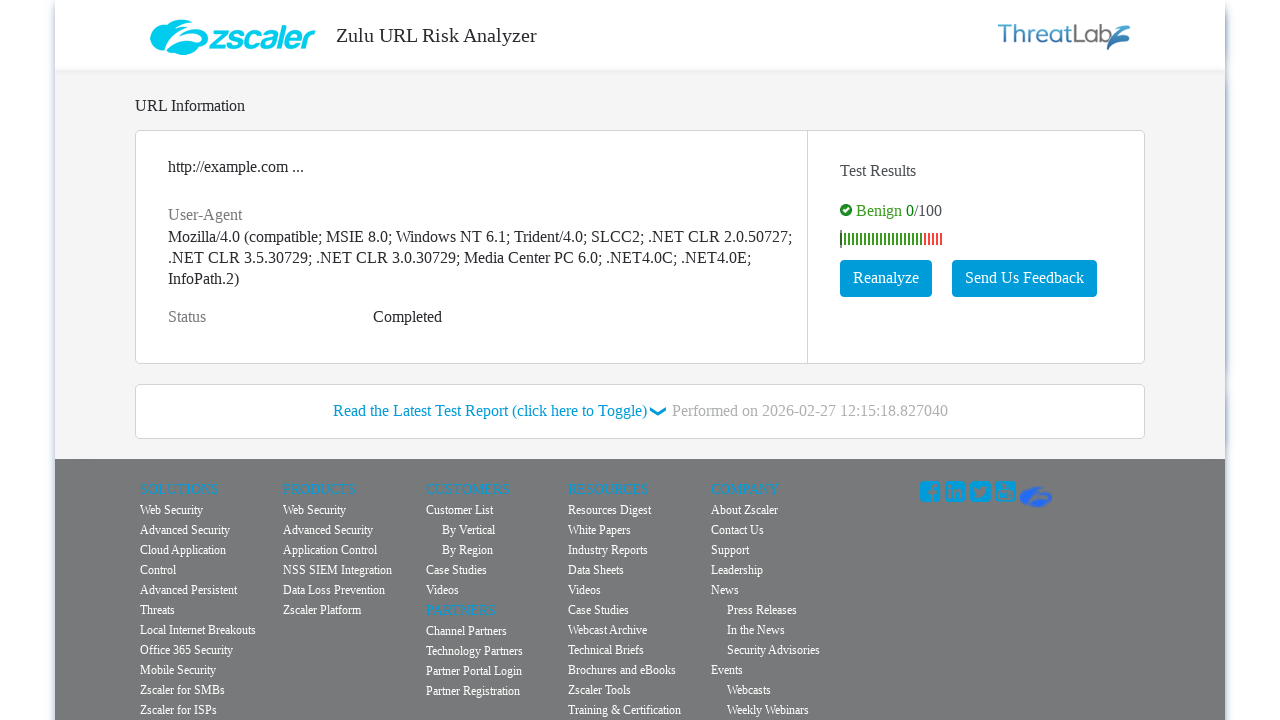

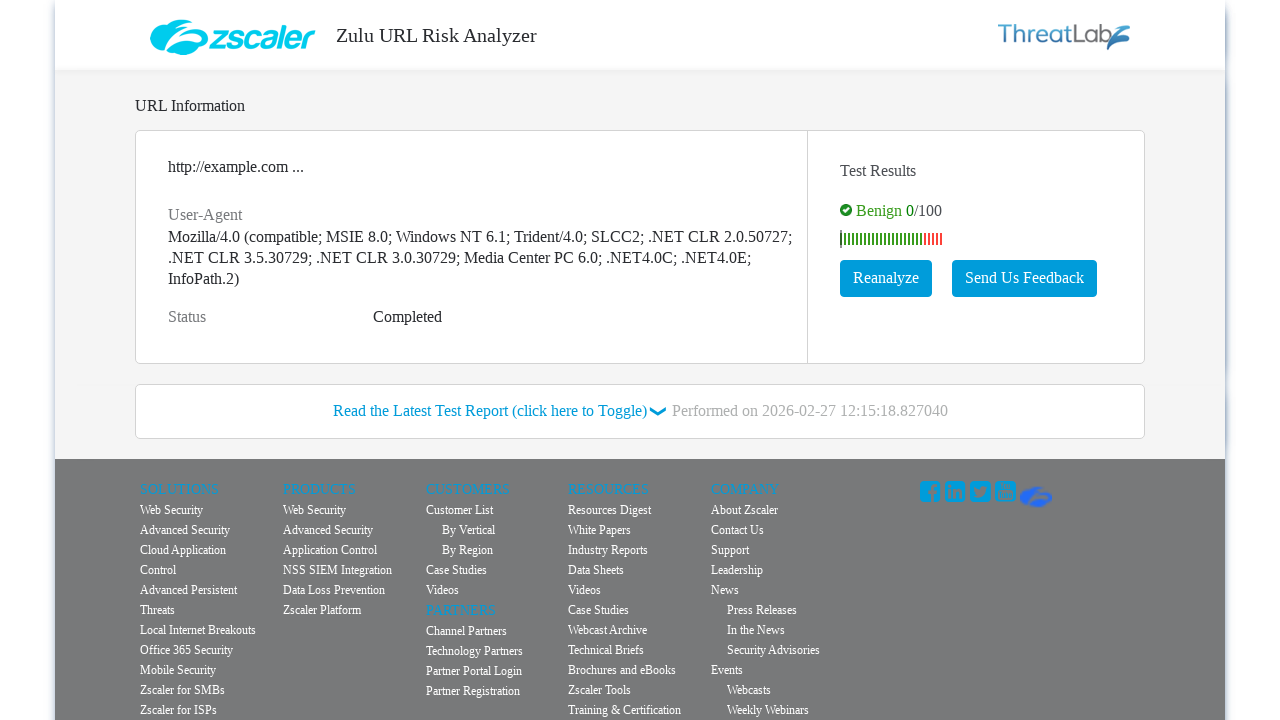